Tests double-clicking a button to trigger text display

Starting URL: https://automationfc.github.io/basic-form/index.html

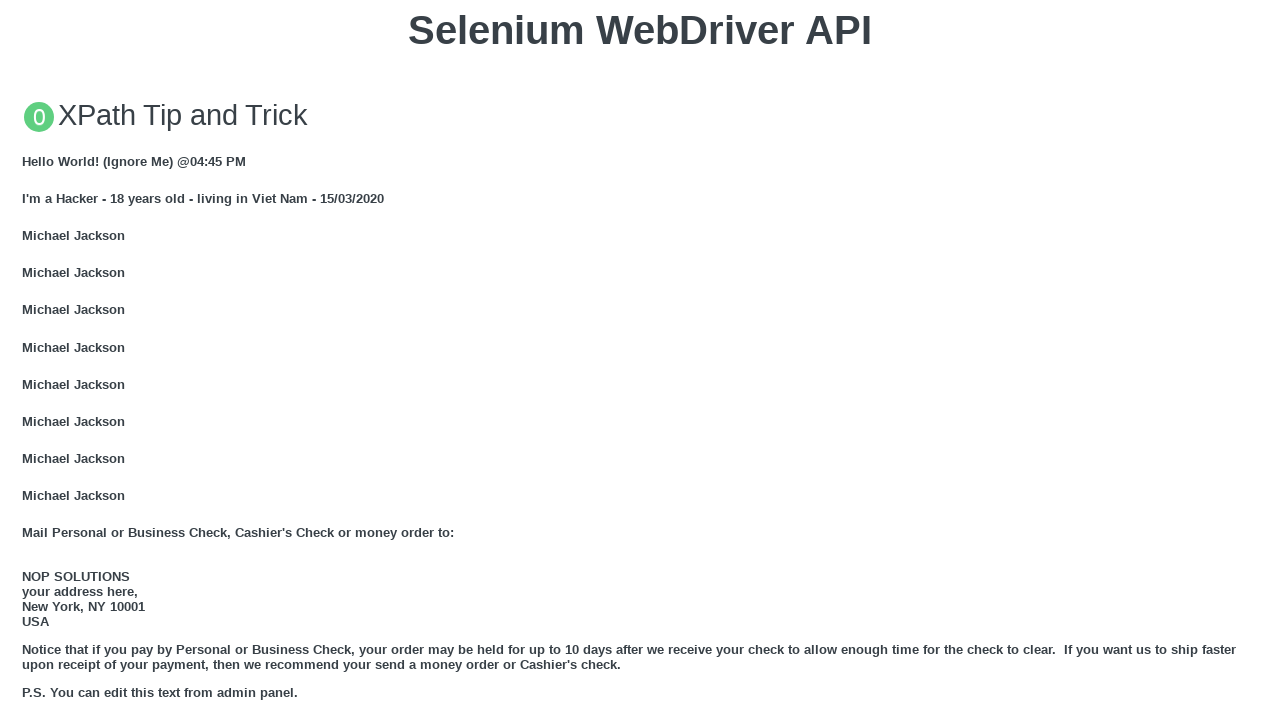

Scrolled double-click button into view
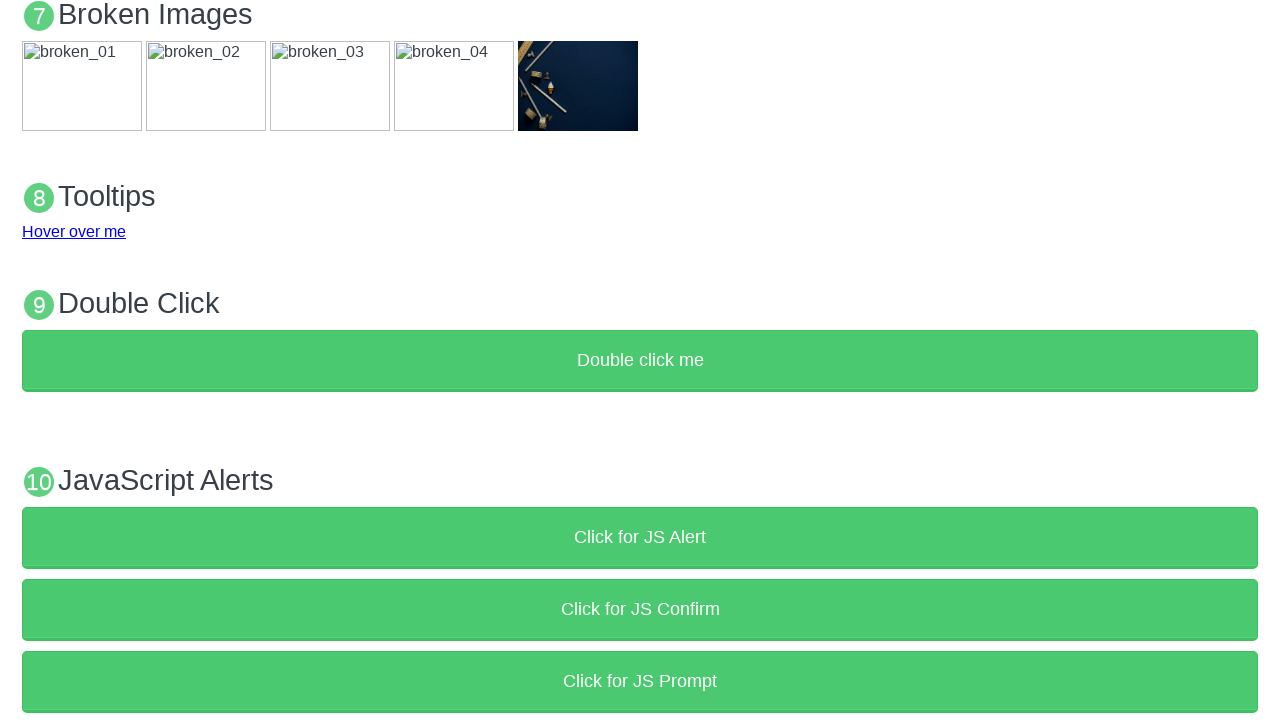

Double-clicked the 'Double click me' button at (640, 361) on xpath=//div[@class='container']//button[text()='Double click me']
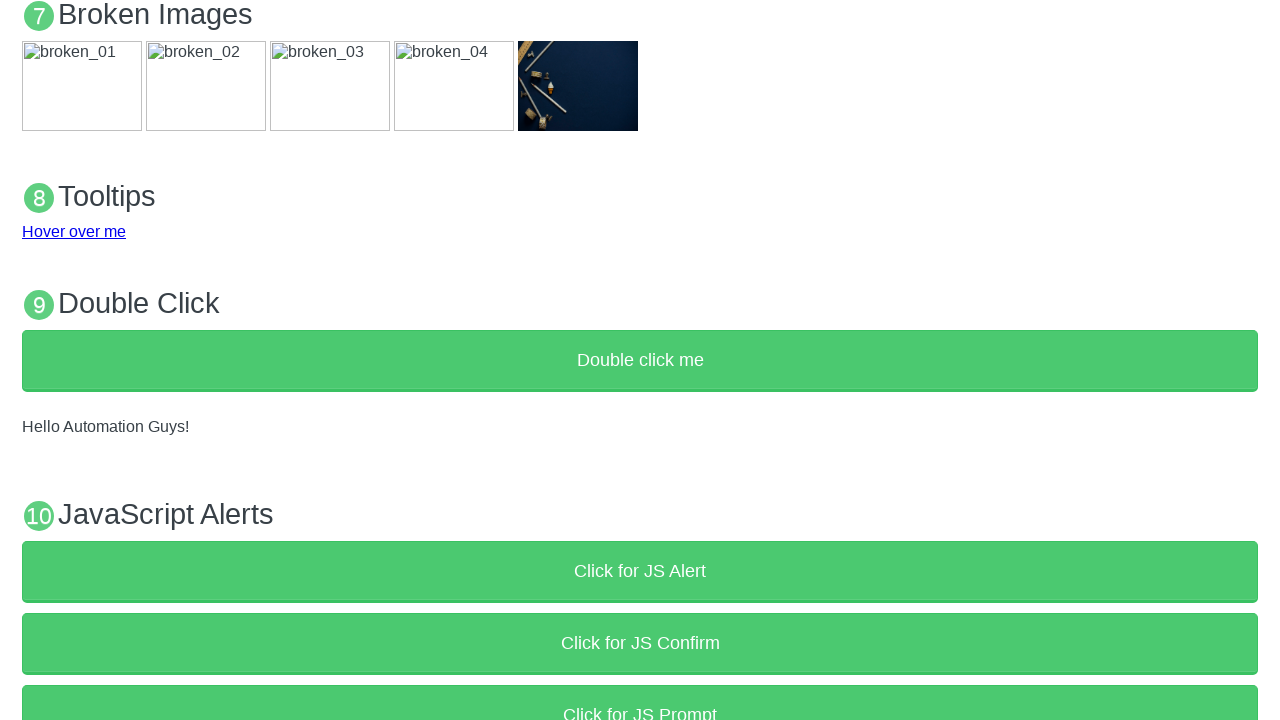

Retrieved demo text content
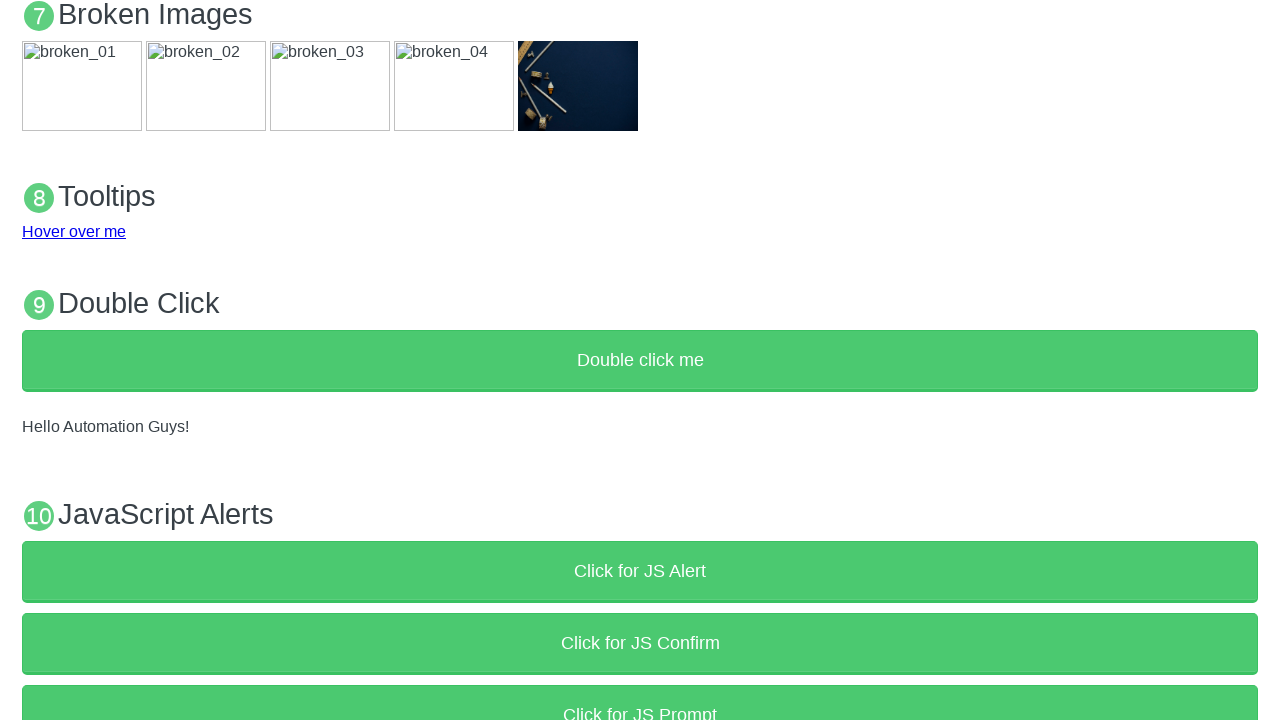

Verified demo text equals 'Hello Automation Guys!'
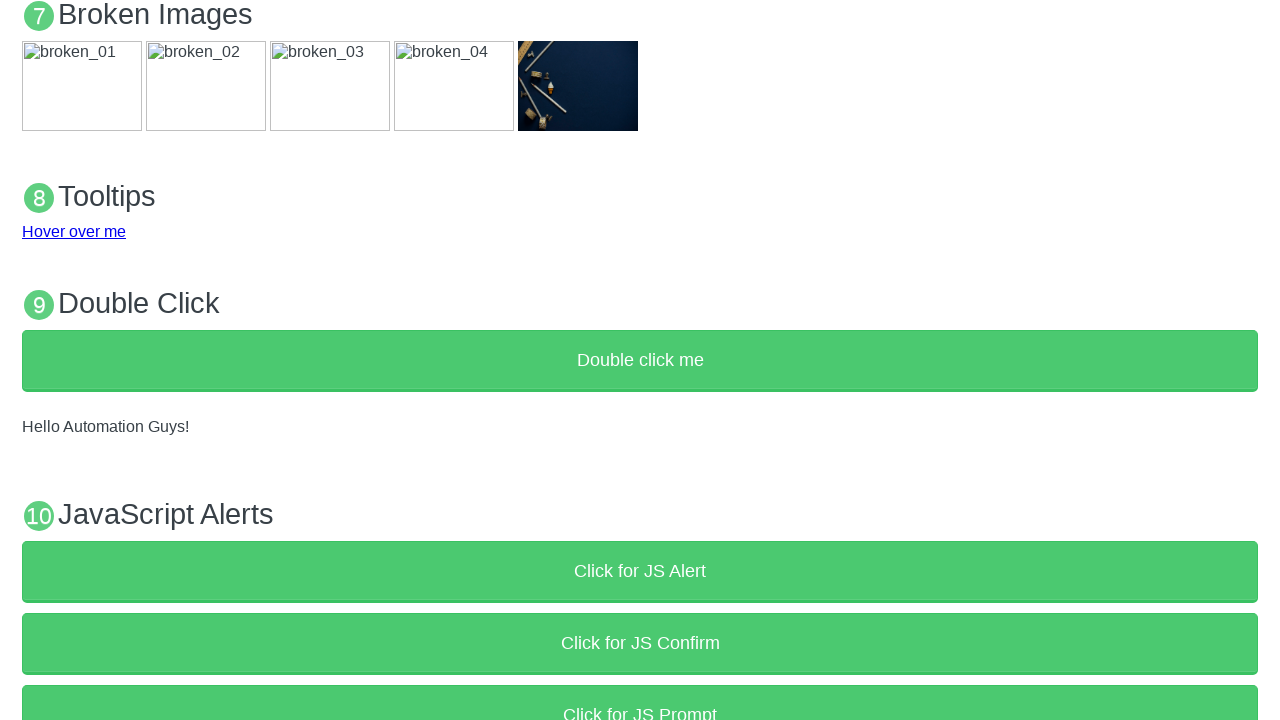

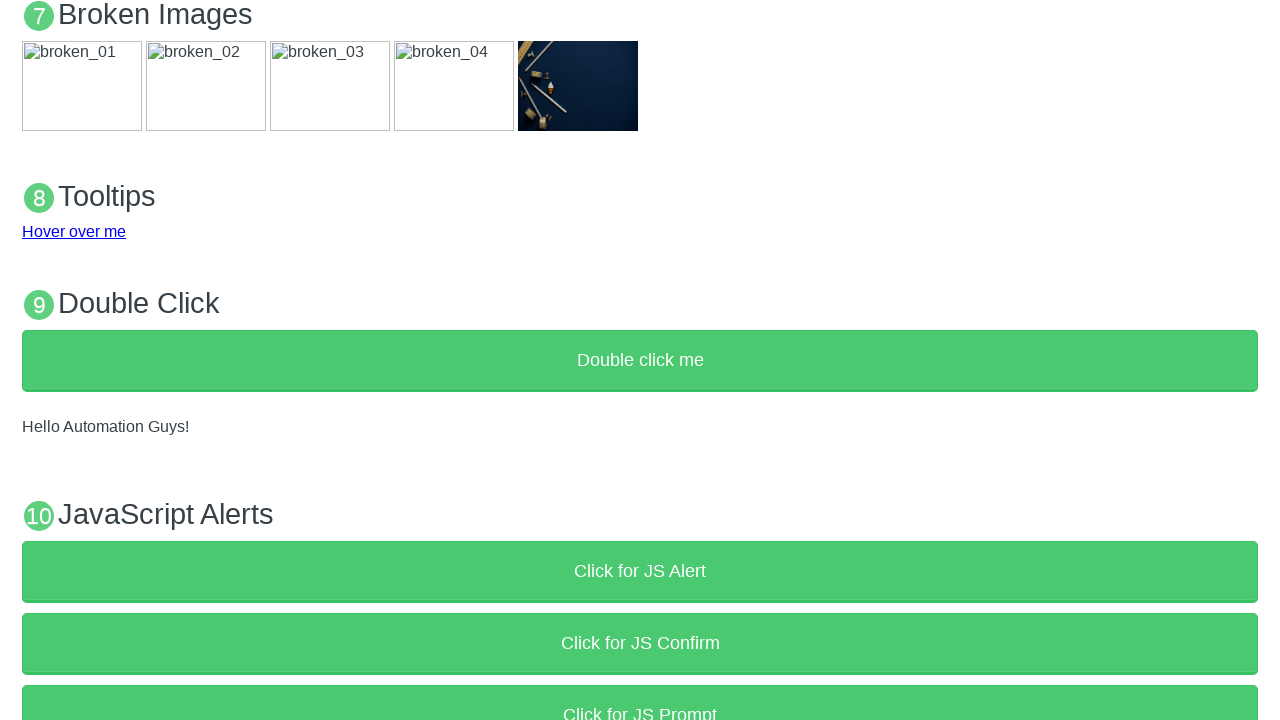